Tests login form with invalid credentials and verifies that the correct error message is displayed

Starting URL: https://login1.nextbasecrm.com/

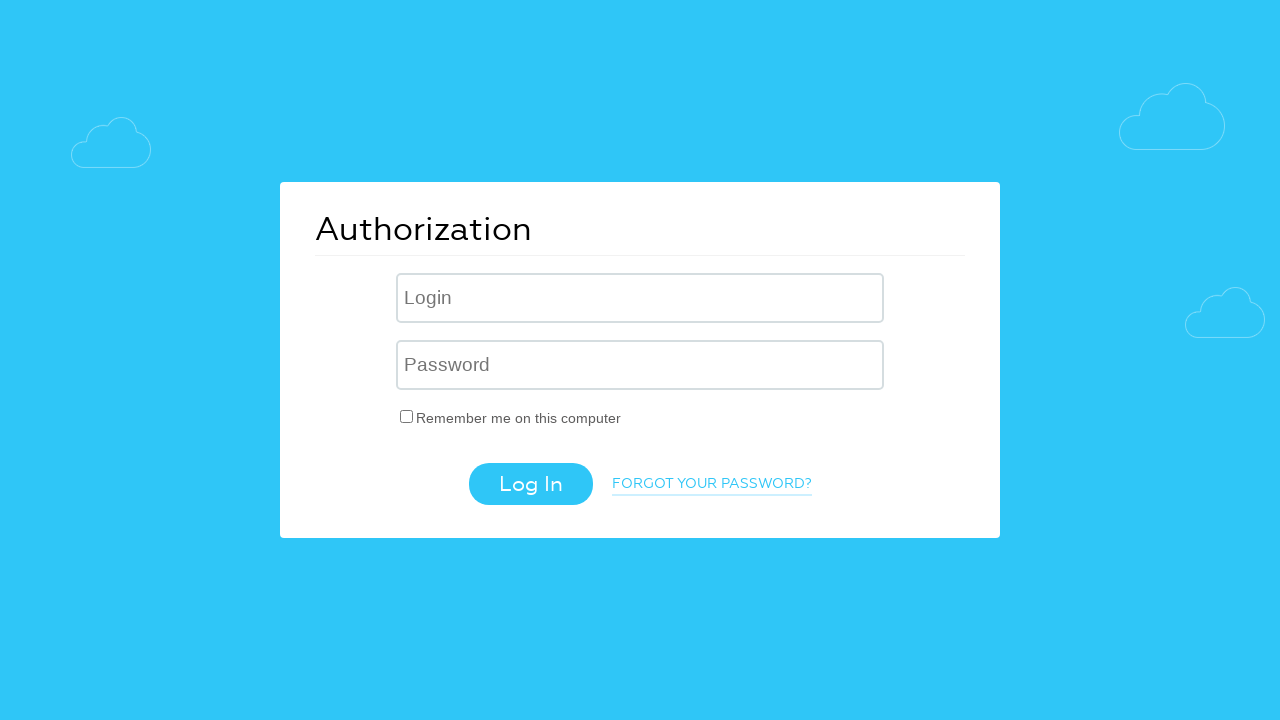

Filled username field with 'testuser123' on .login-inp
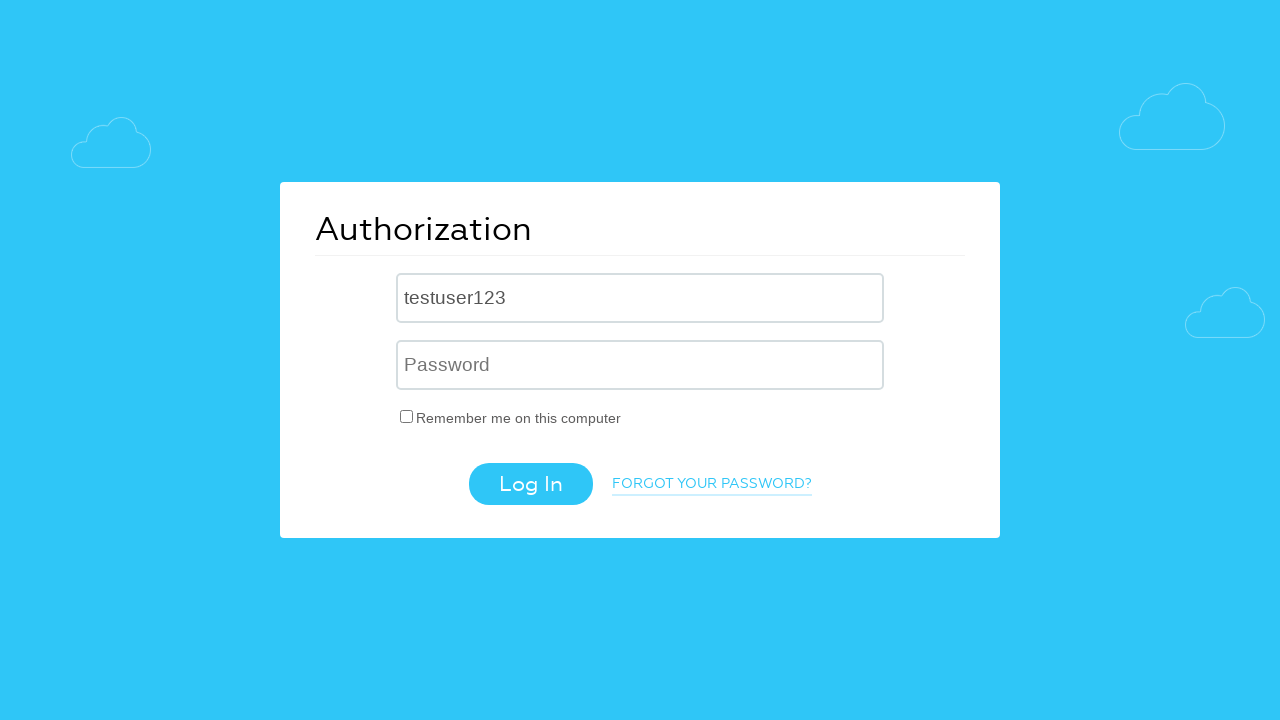

Filled password field with 'testpass456' on input[name='USER_PASSWORD']
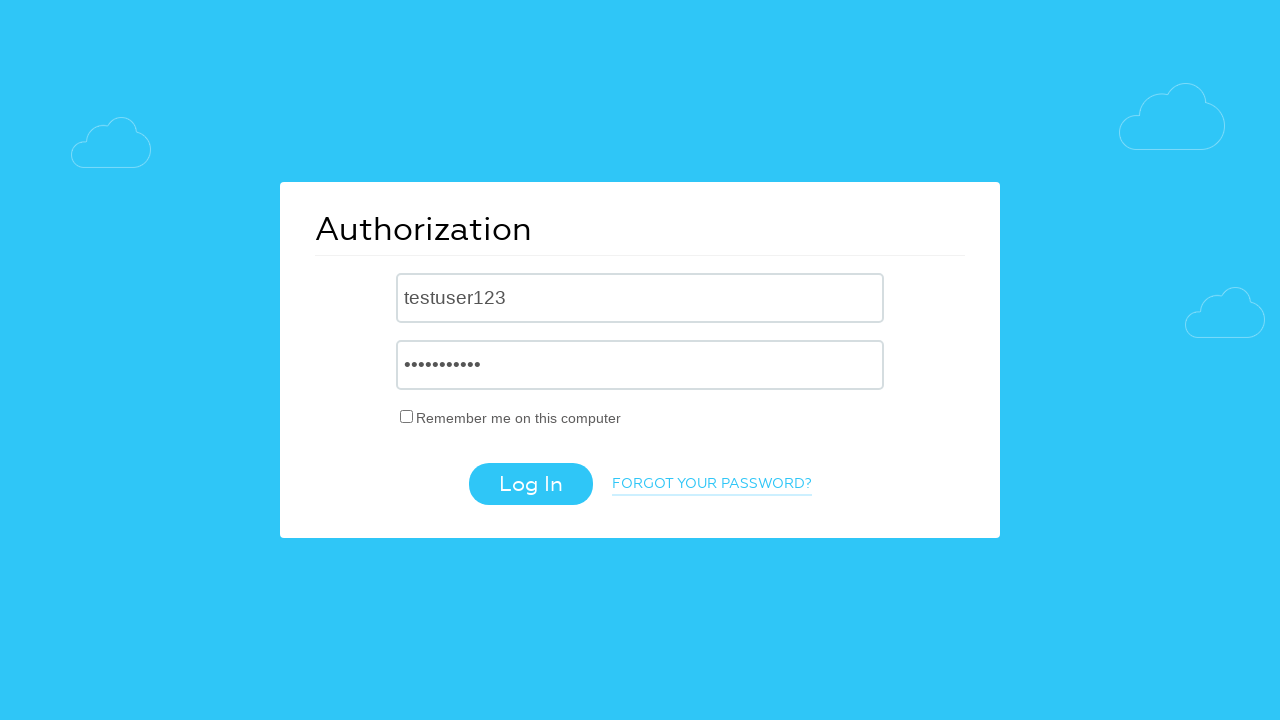

Clicked login button to submit form with invalid credentials at (530, 484) on .login-btn
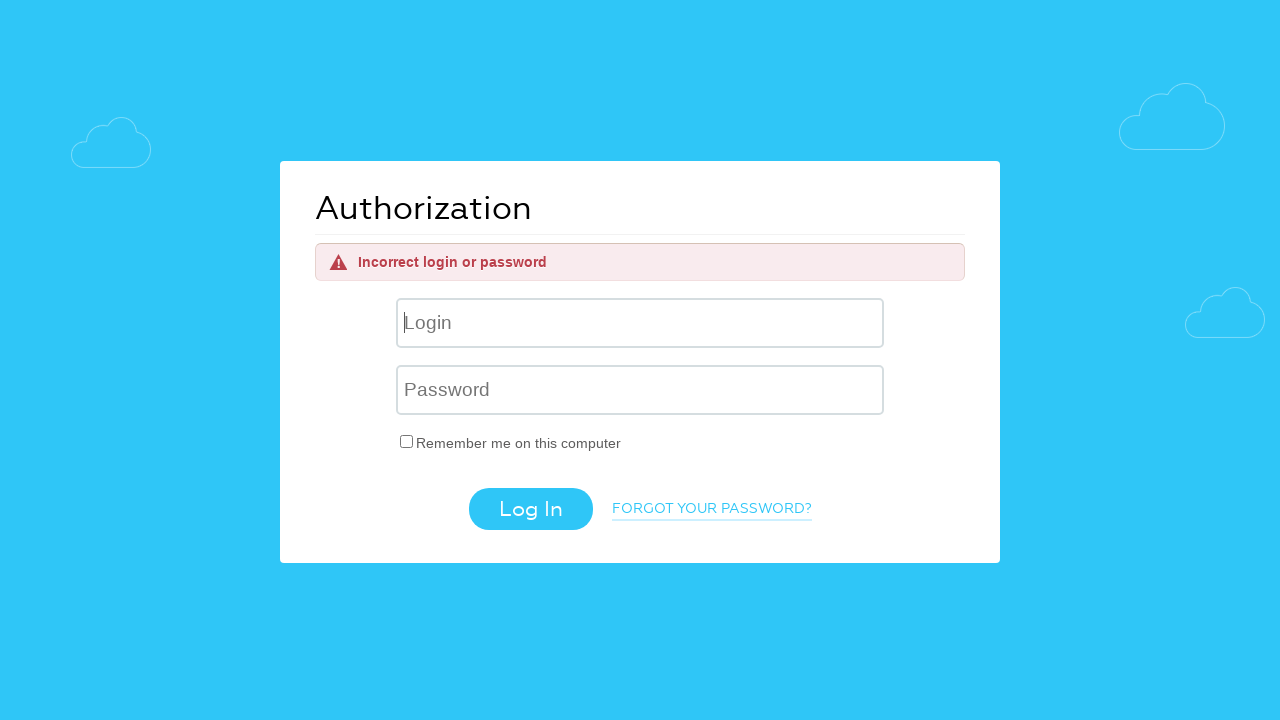

Error message element loaded and visible
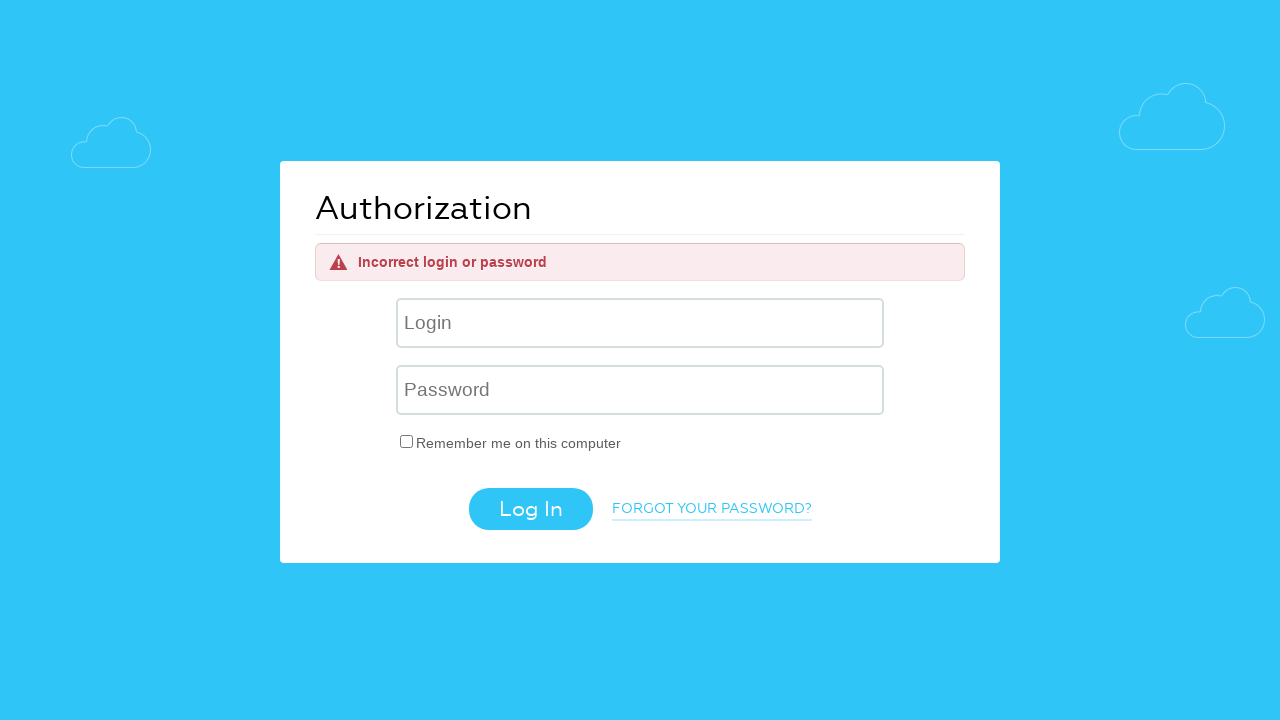

Retrieved error message text: 'Incorrect login or password'
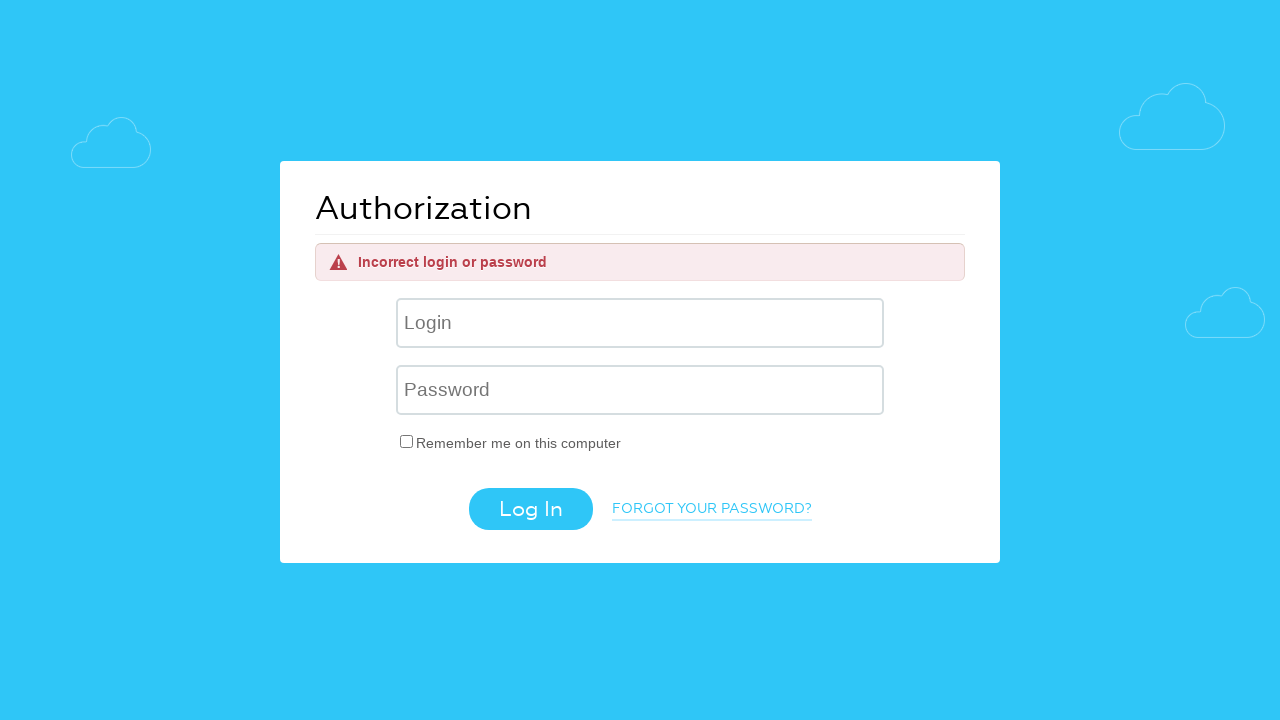

Verified error message matches expected text 'Incorrect login or password'
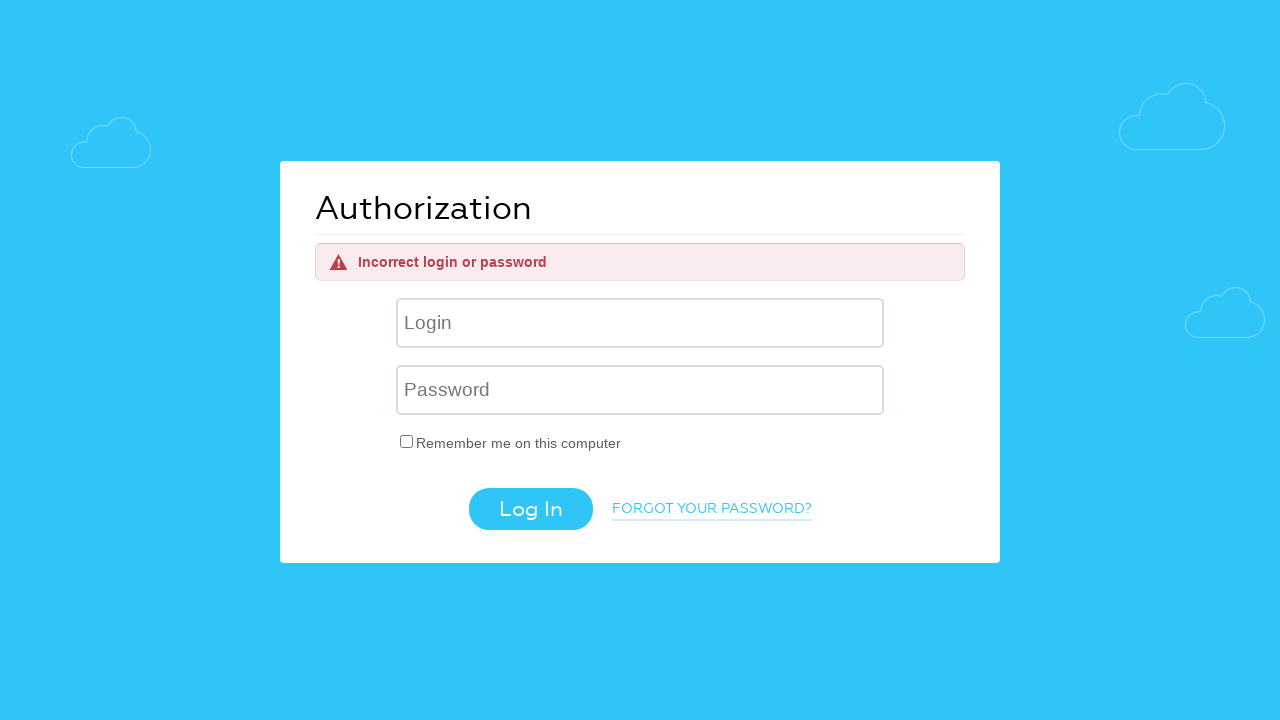

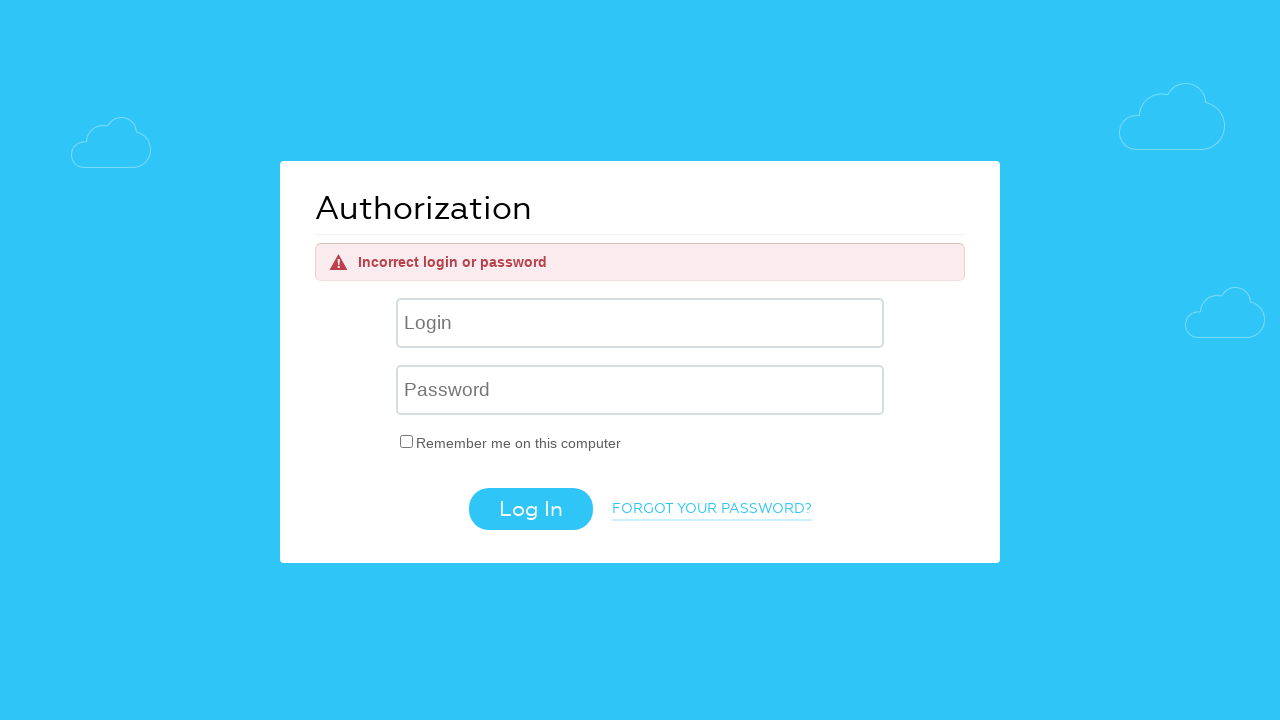